Opens GoDaddy website, resizes browser window, and retrieves the page source

Starting URL: https://www.godaddy.com/

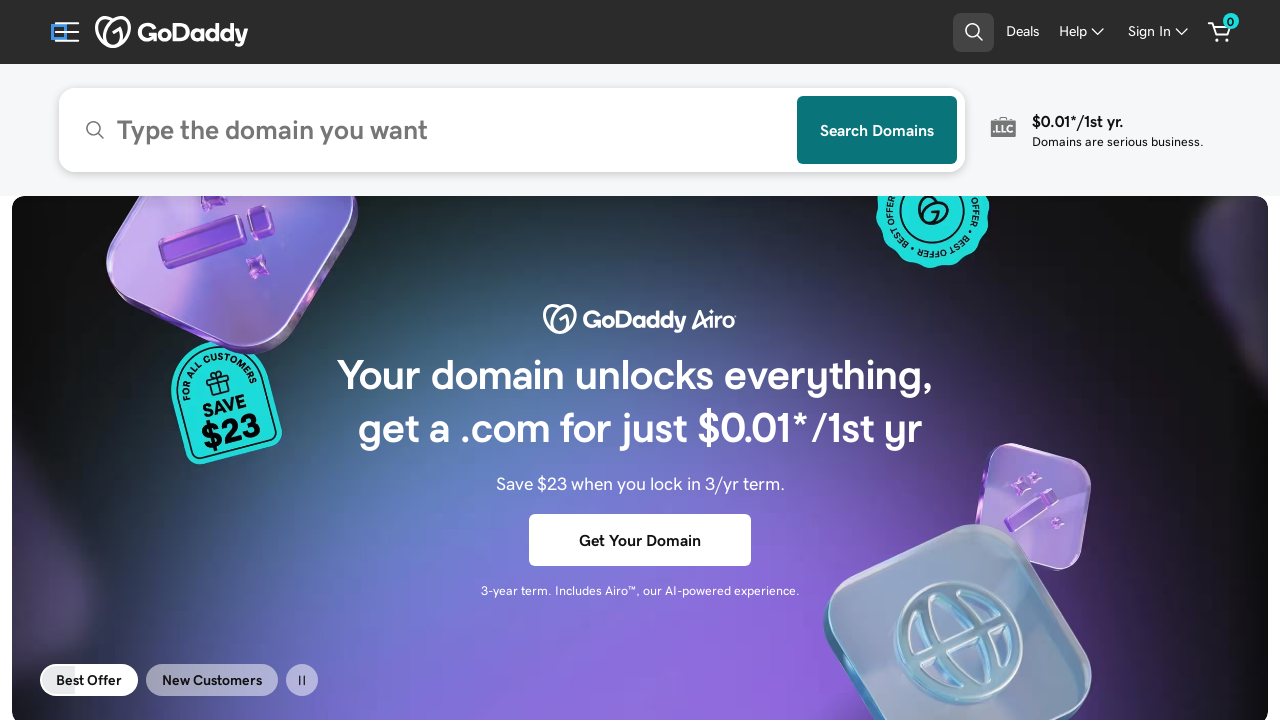

Navigated to GoDaddy website
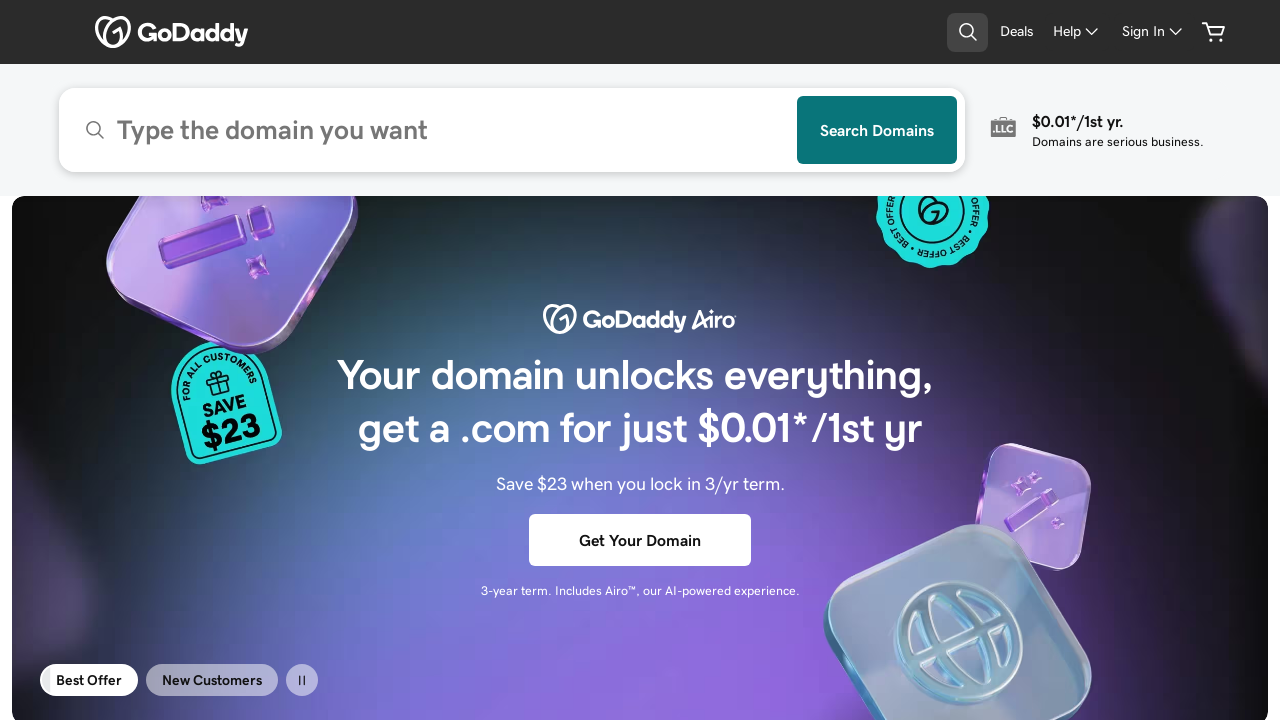

Resized browser window to 800x800 pixels
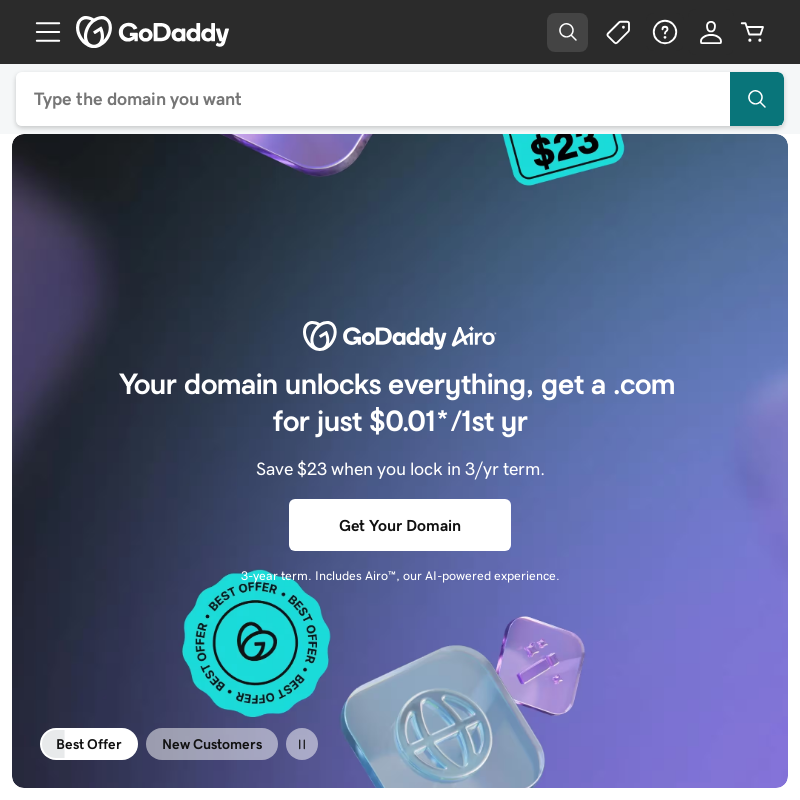

Retrieved page source content
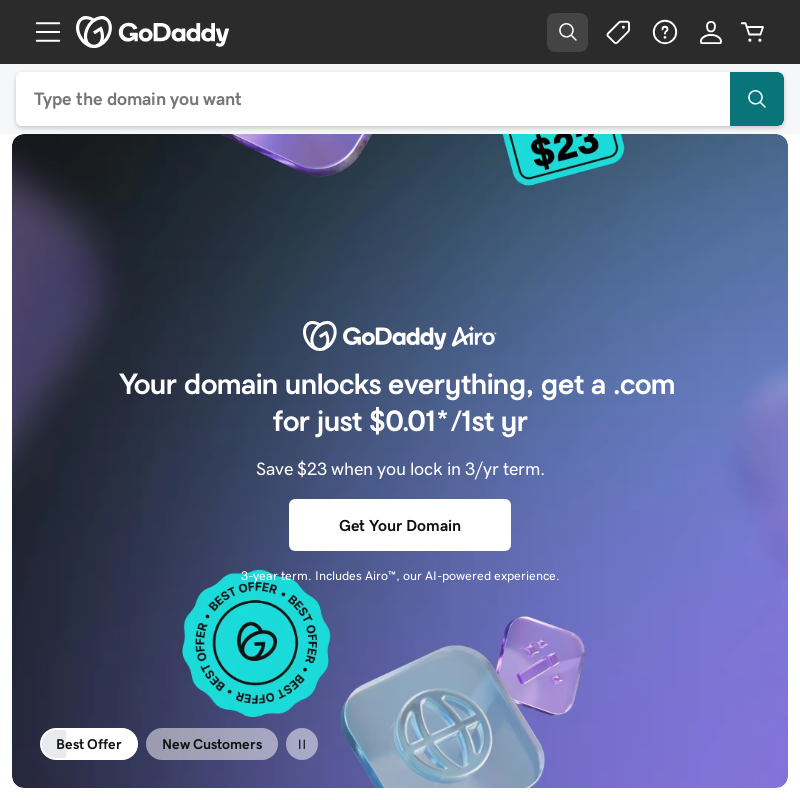

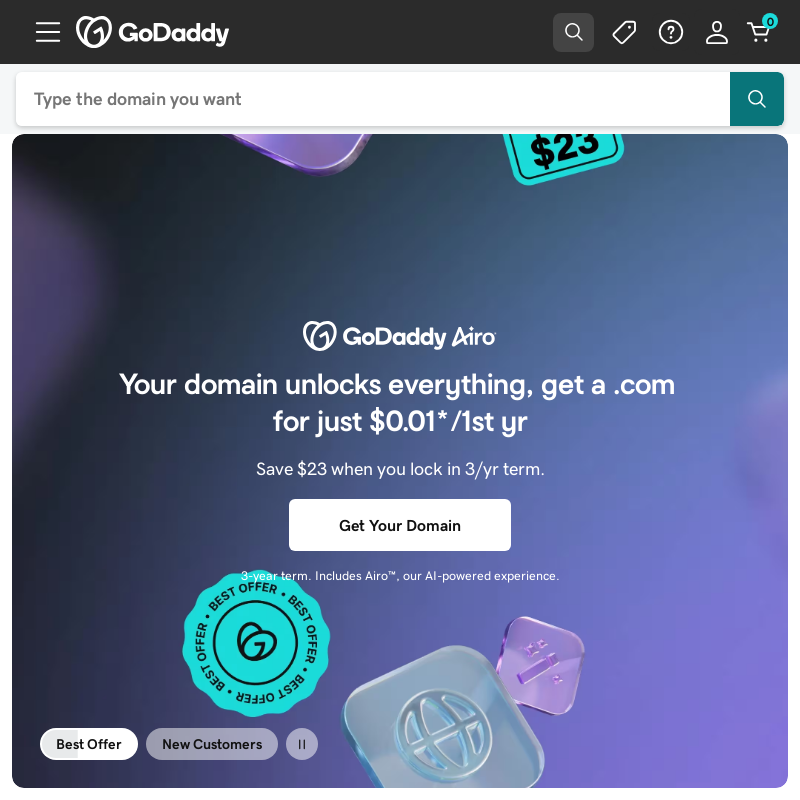